Tests dropdown functionality by clicking on a dropdown element and selecting an option by value

Starting URL: https://the-internet.herokuapp.com/dropdown

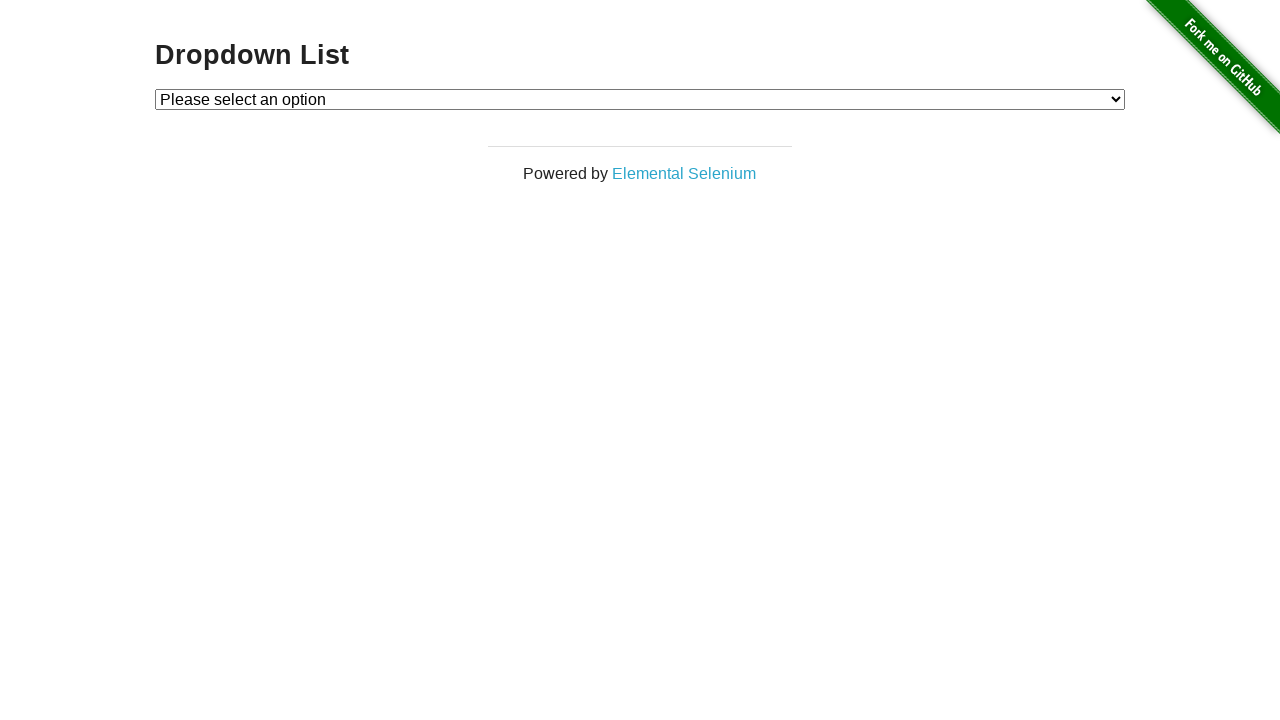

Clicked on the dropdown element to open it at (640, 99) on select[id="dropdown"]
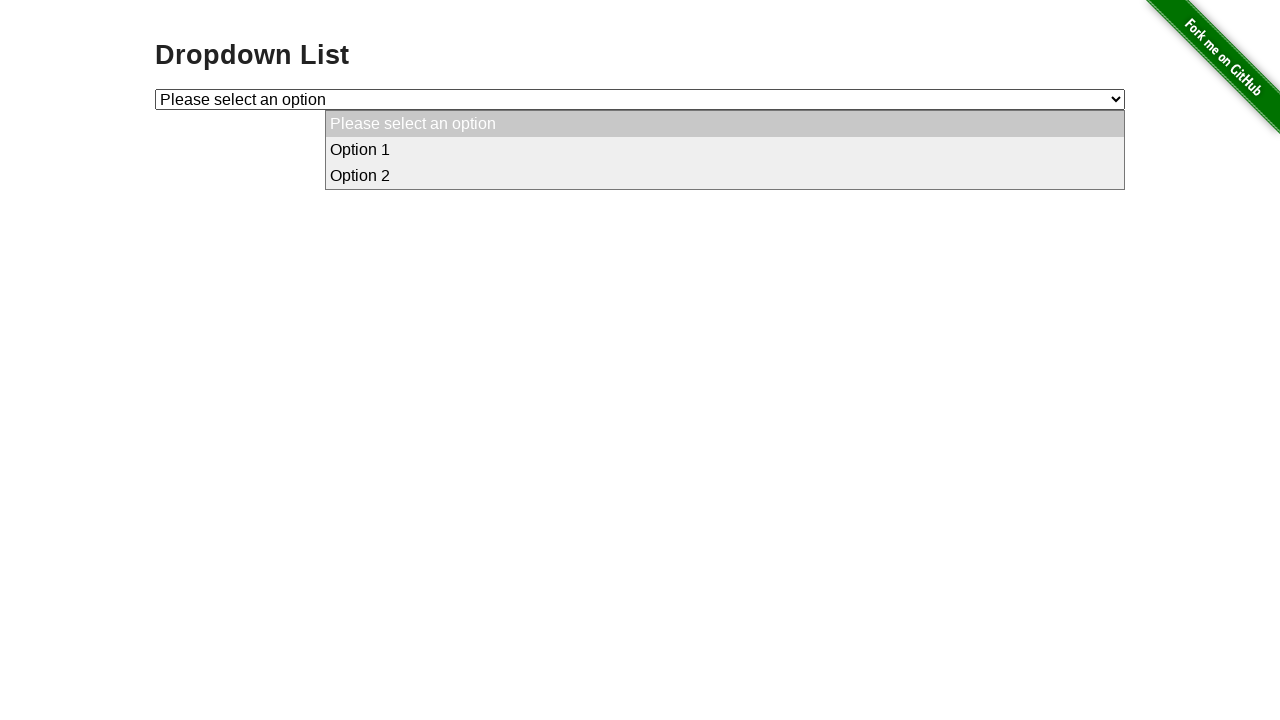

Selected option with value '2' from the dropdown on select[id="dropdown"]
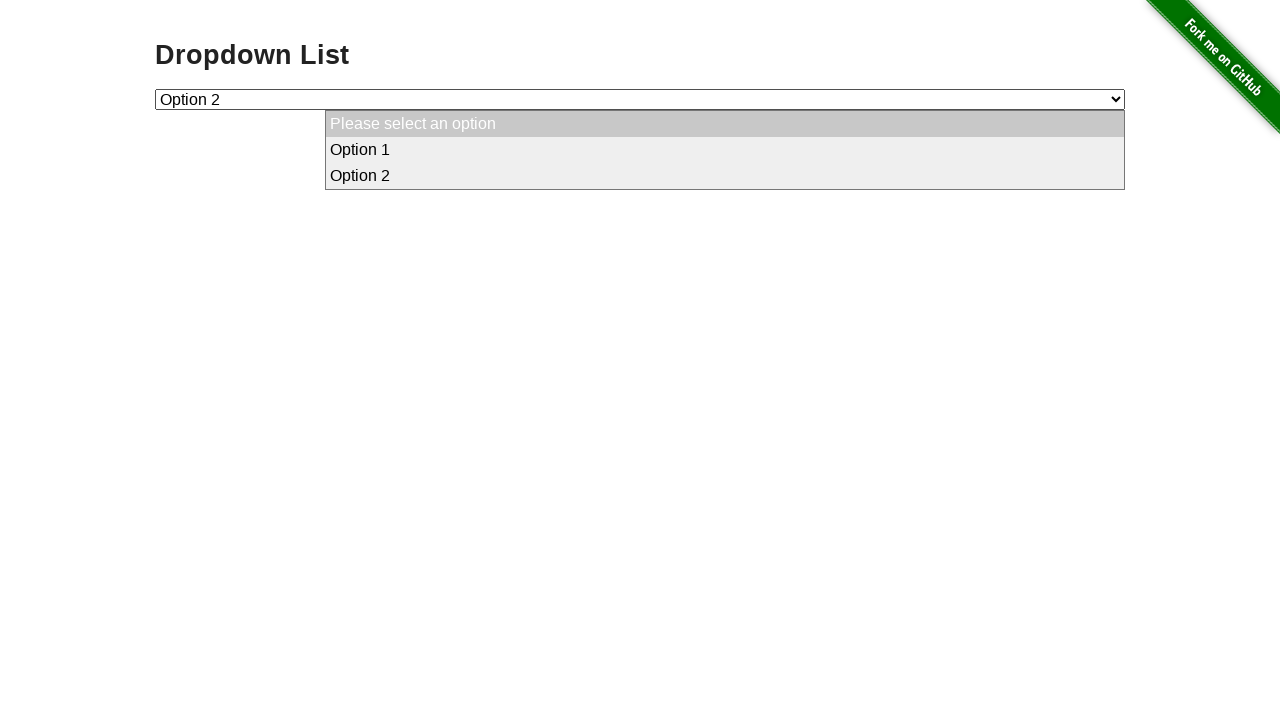

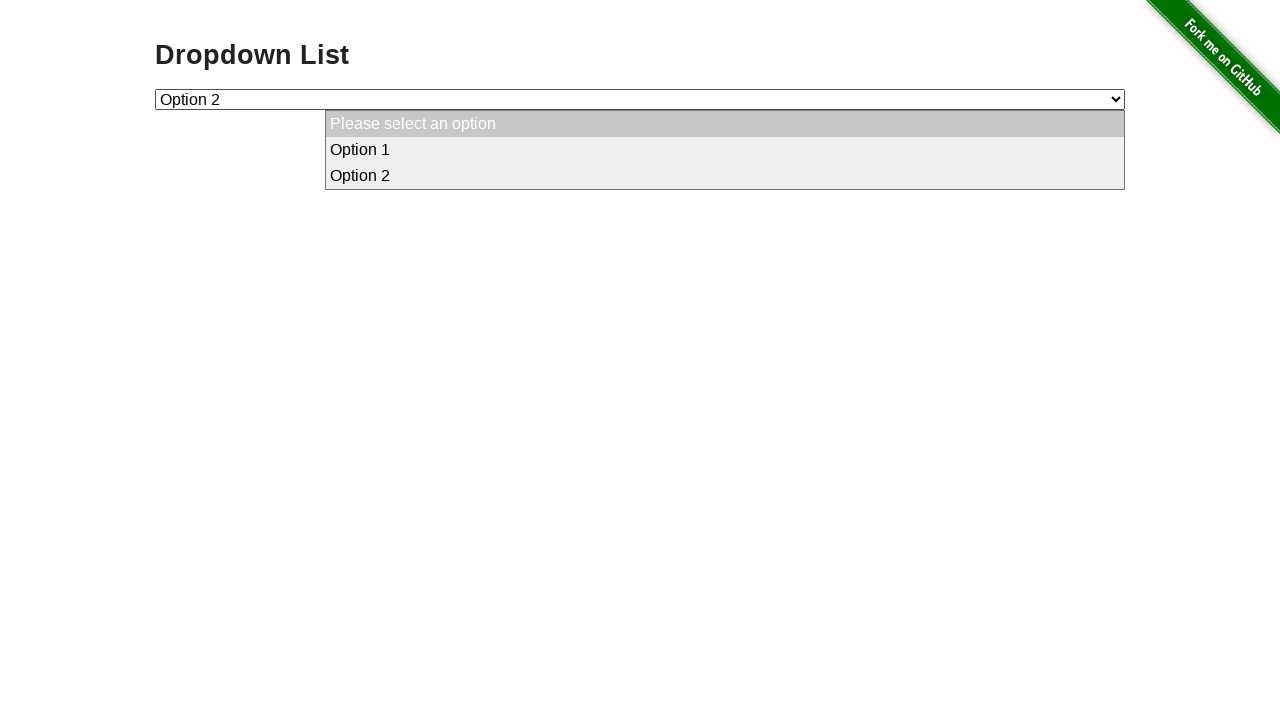